Tests e-commerce cart functionality by adding multiple vegetables (Cucumber, Brocolli, Beetroot) to cart, proceeding to checkout, applying a promo code, and verifying the promo code is successfully applied.

Starting URL: https://rahulshettyacademy.com/seleniumPractise/

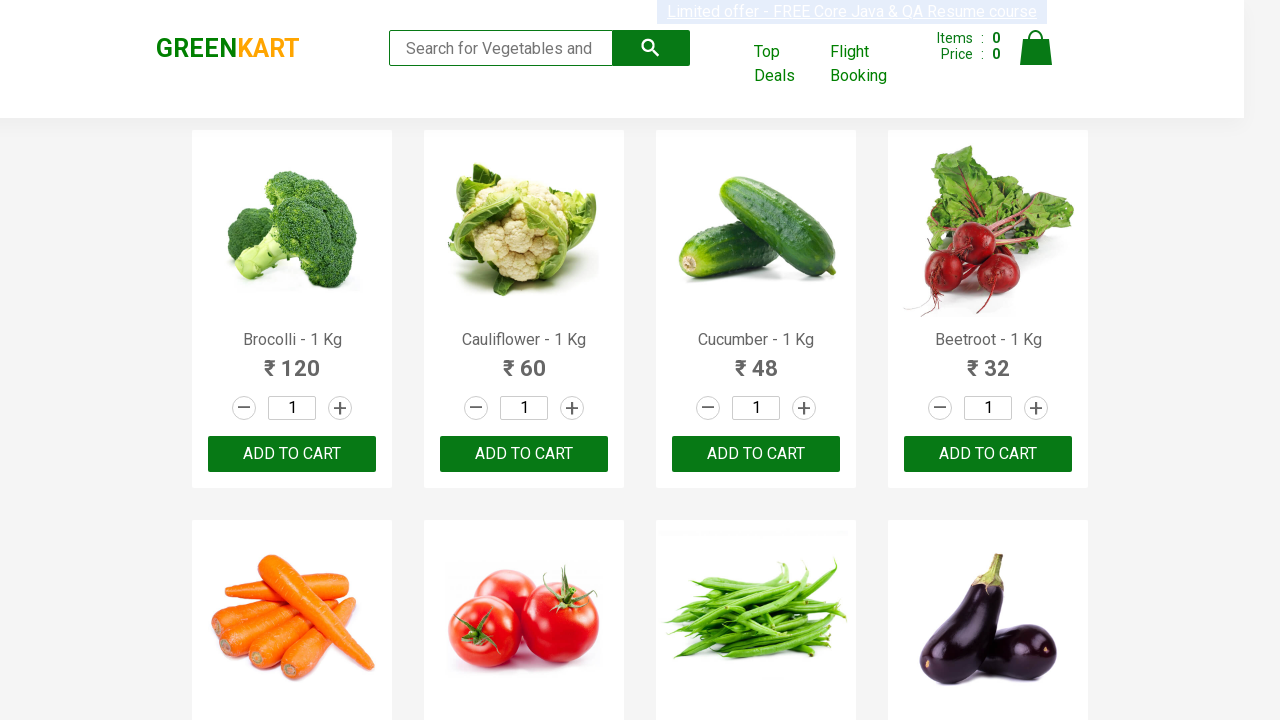

Waited for product names to load on e-commerce page
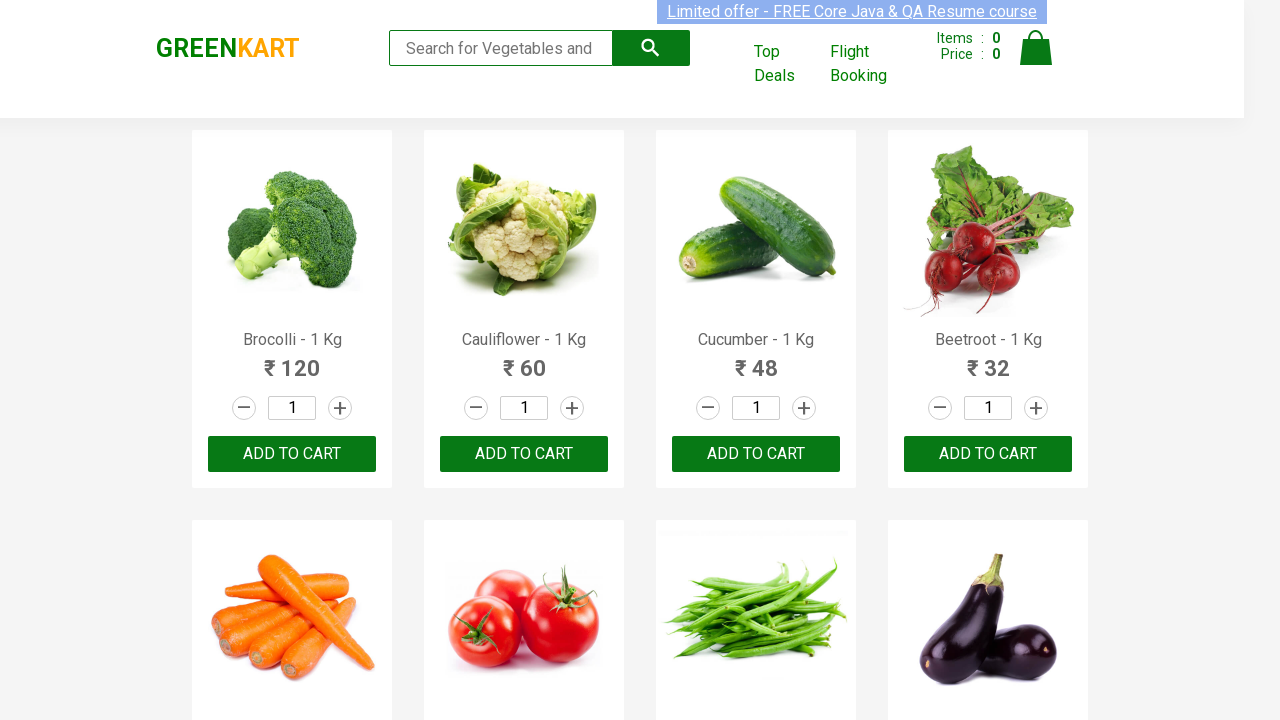

Retrieved all product elements from the page
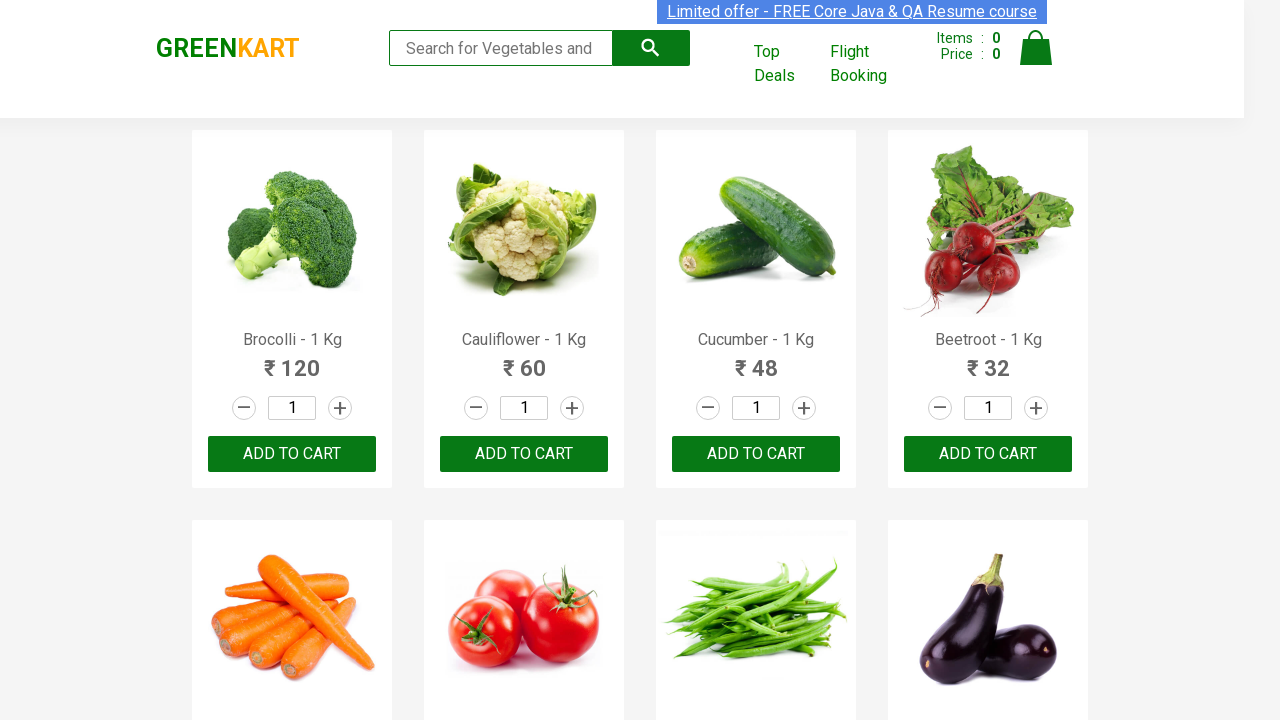

Added Brocolli to cart (item 1 of 3) at (292, 454) on xpath=//div[@class='product-action']/button >> nth=0
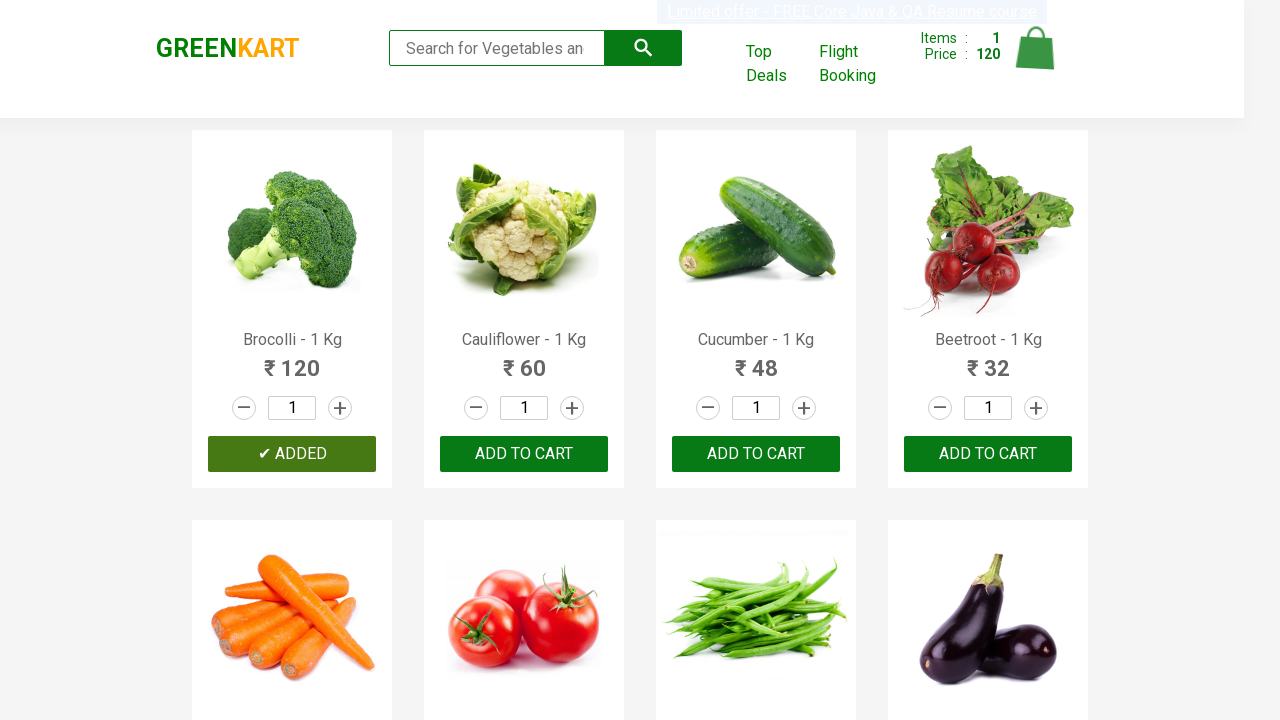

Added Cucumber to cart (item 2 of 3) at (756, 454) on xpath=//div[@class='product-action']/button >> nth=2
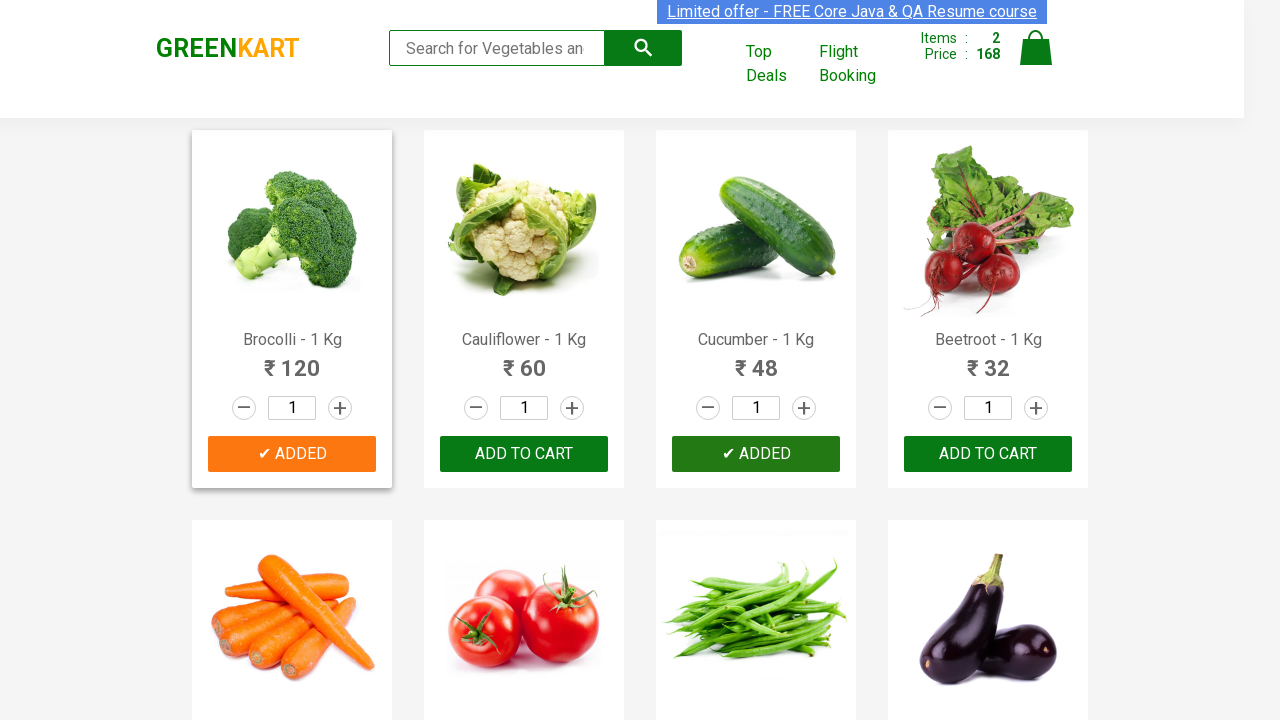

Added Beetroot to cart (item 3 of 3) at (988, 454) on xpath=//div[@class='product-action']/button >> nth=3
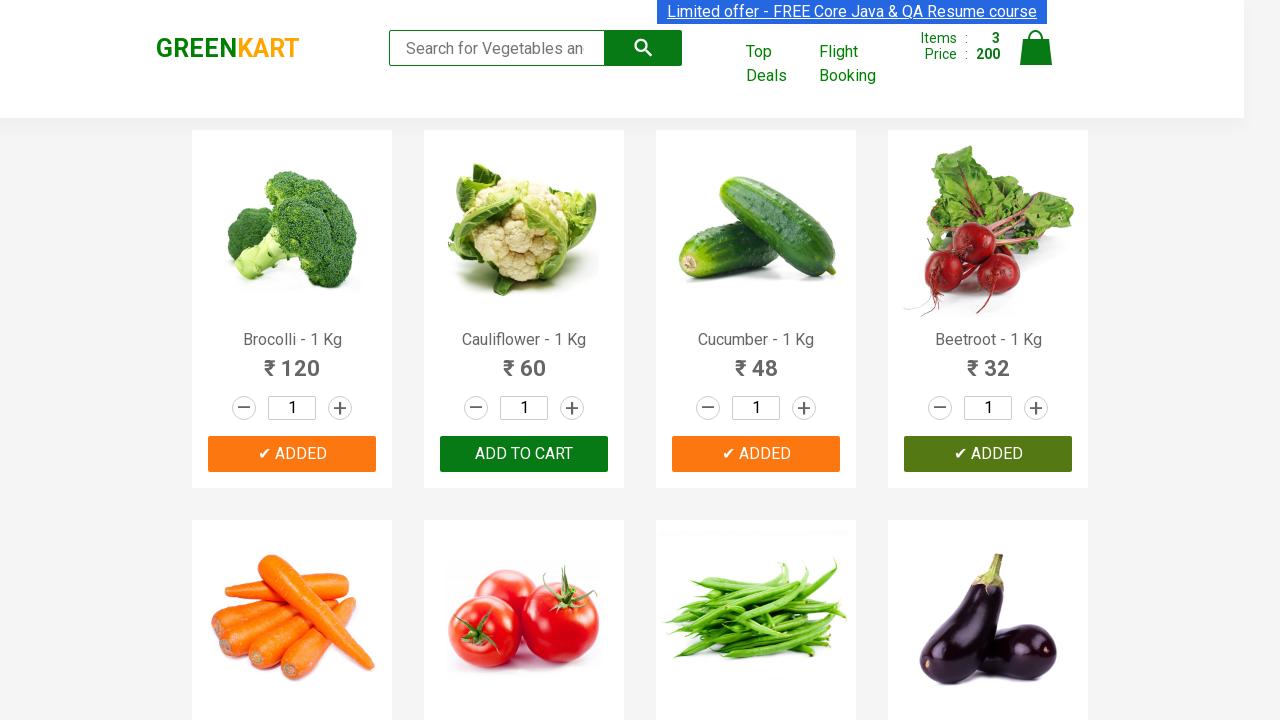

Clicked on cart icon to view cart at (1036, 48) on img[alt='Cart']
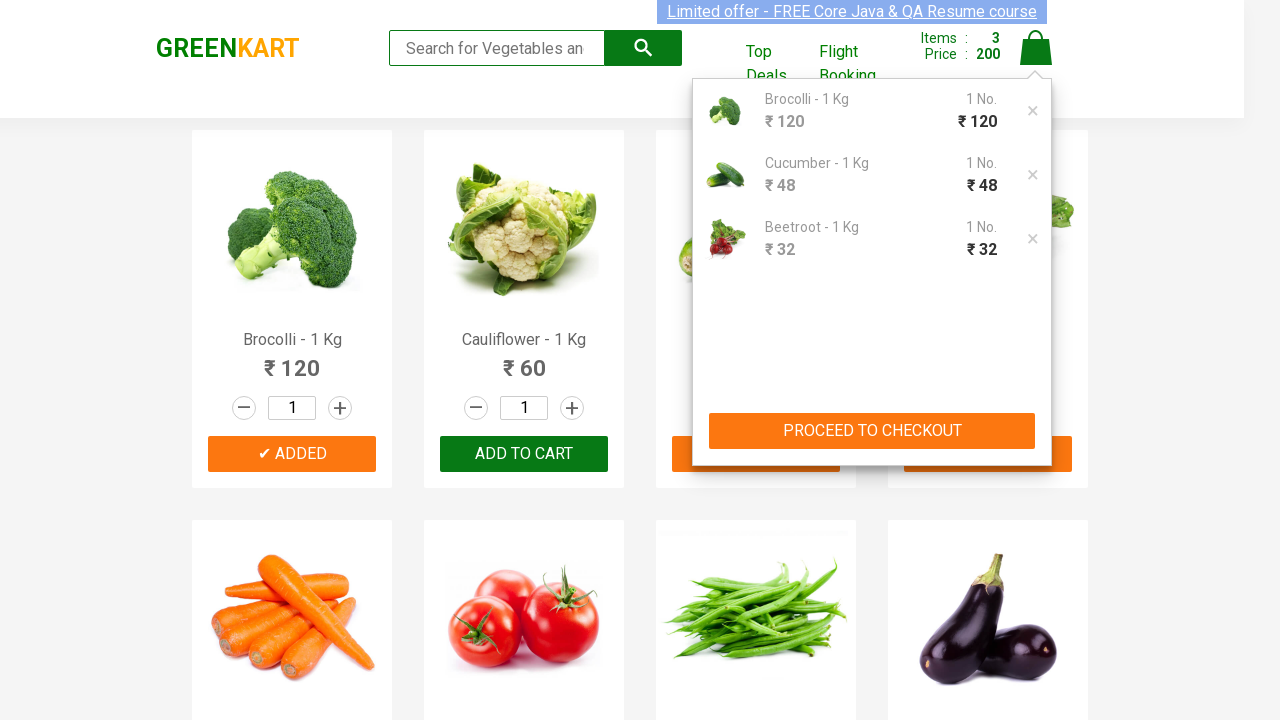

Clicked PROCEED TO CHECKOUT button at (872, 431) on xpath=//button[contains(text(), 'PROCEED TO CHECKOUT')]
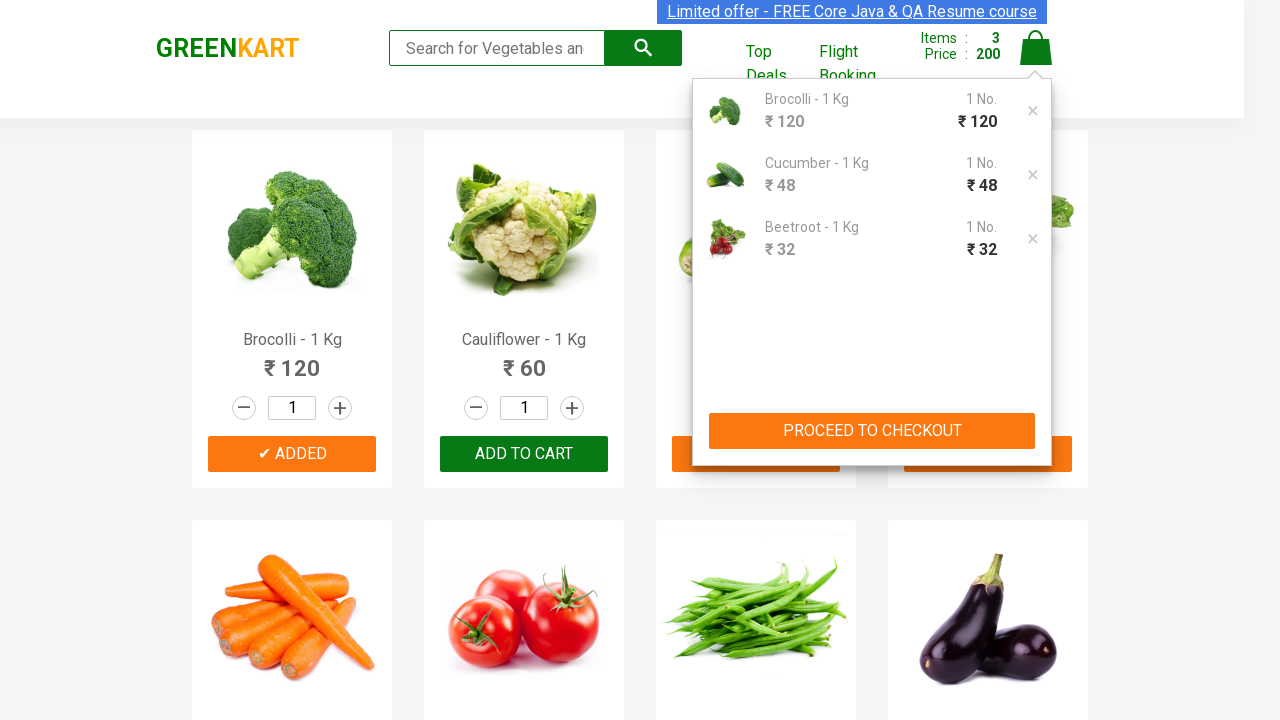

Promo code input field is now visible
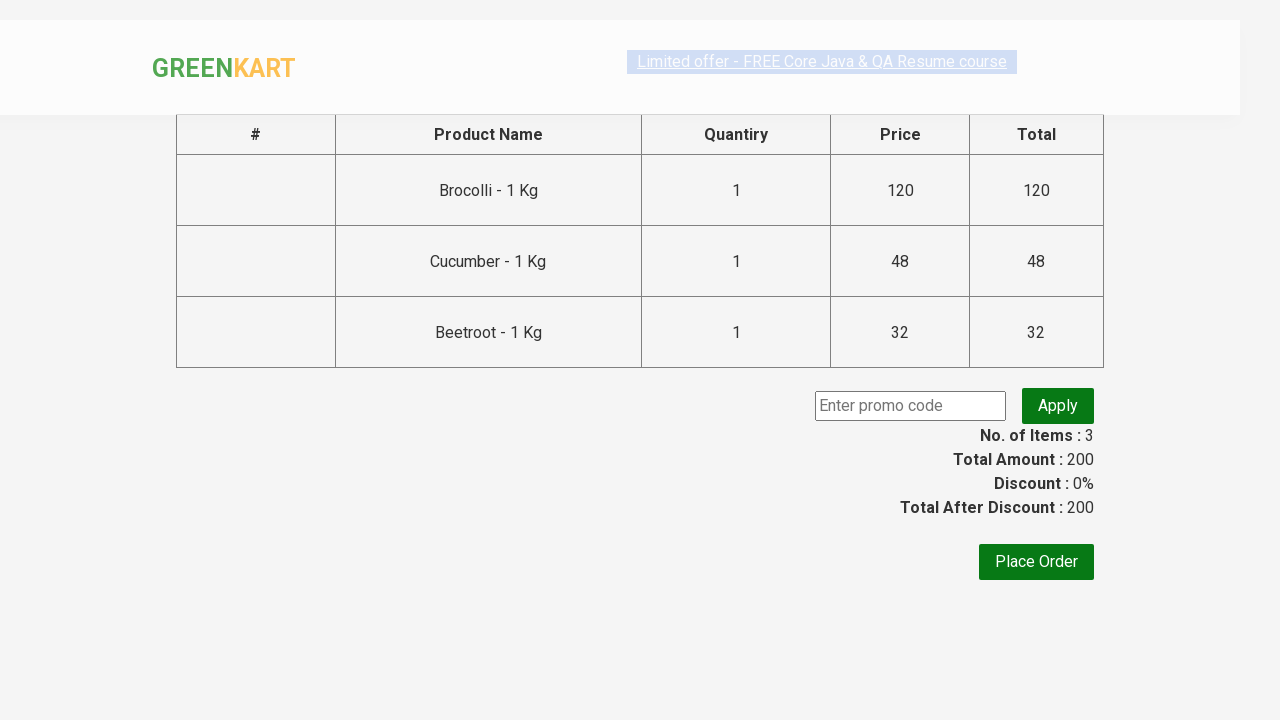

Filled promo code field with 'rahulshettyacademy' on input.promoCode
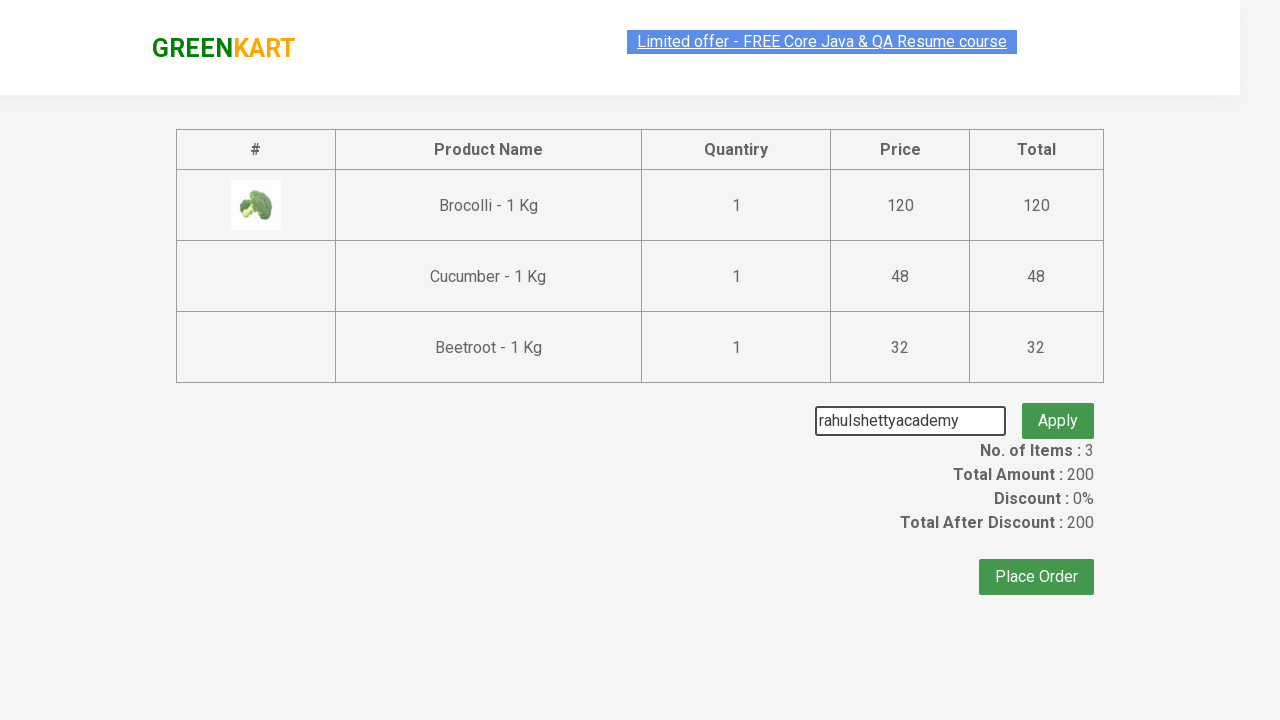

Clicked apply promo button at (1058, 406) on button.promoBtn
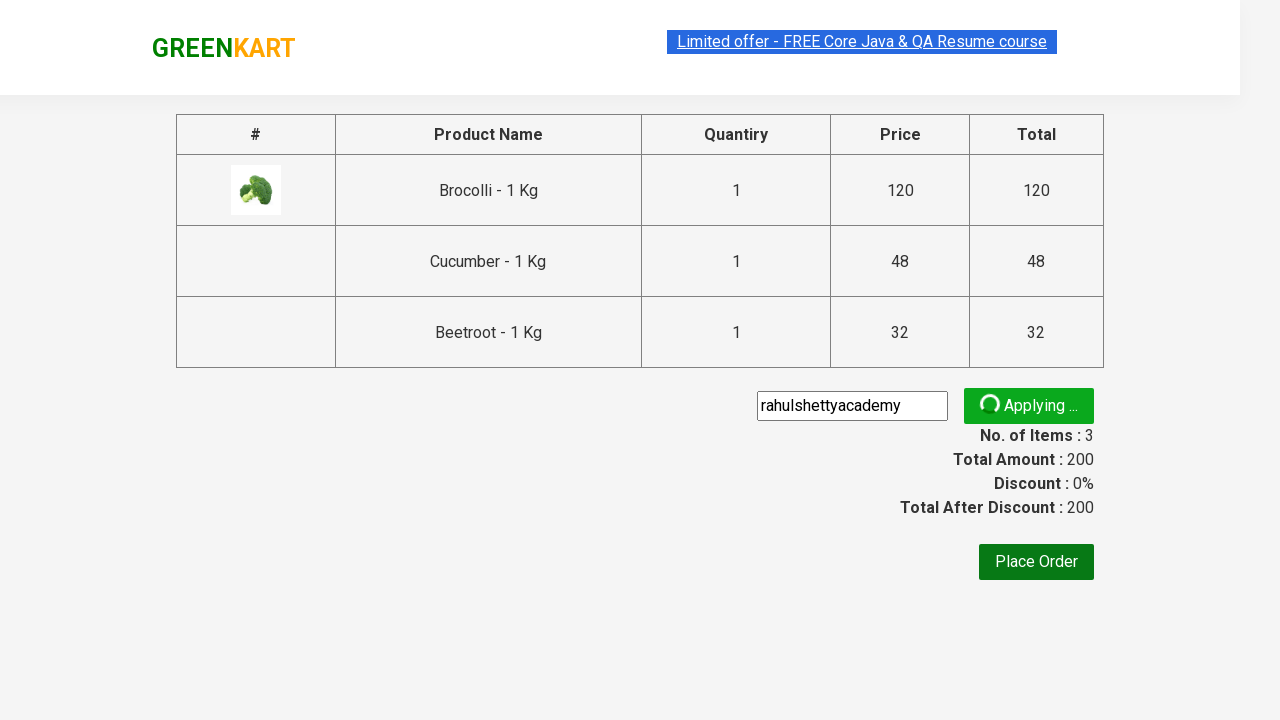

Promo confirmation message appeared
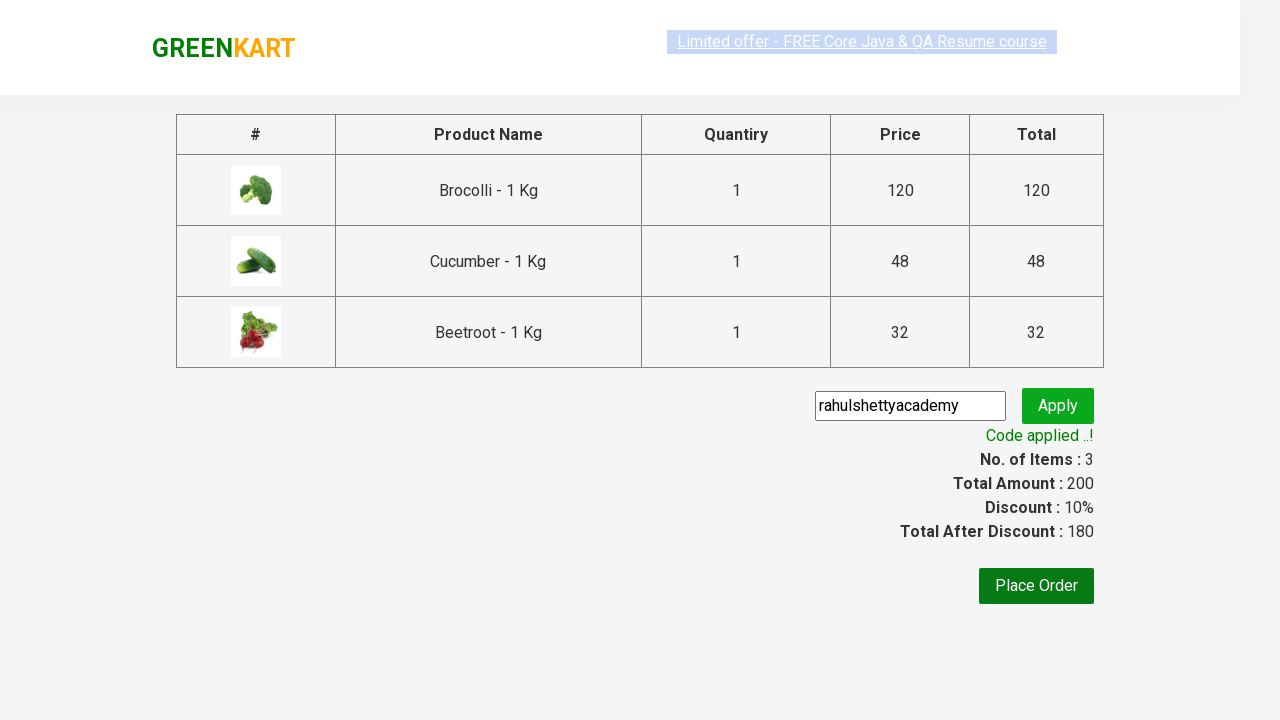

Retrieved promo message: 'Code applied ..!'
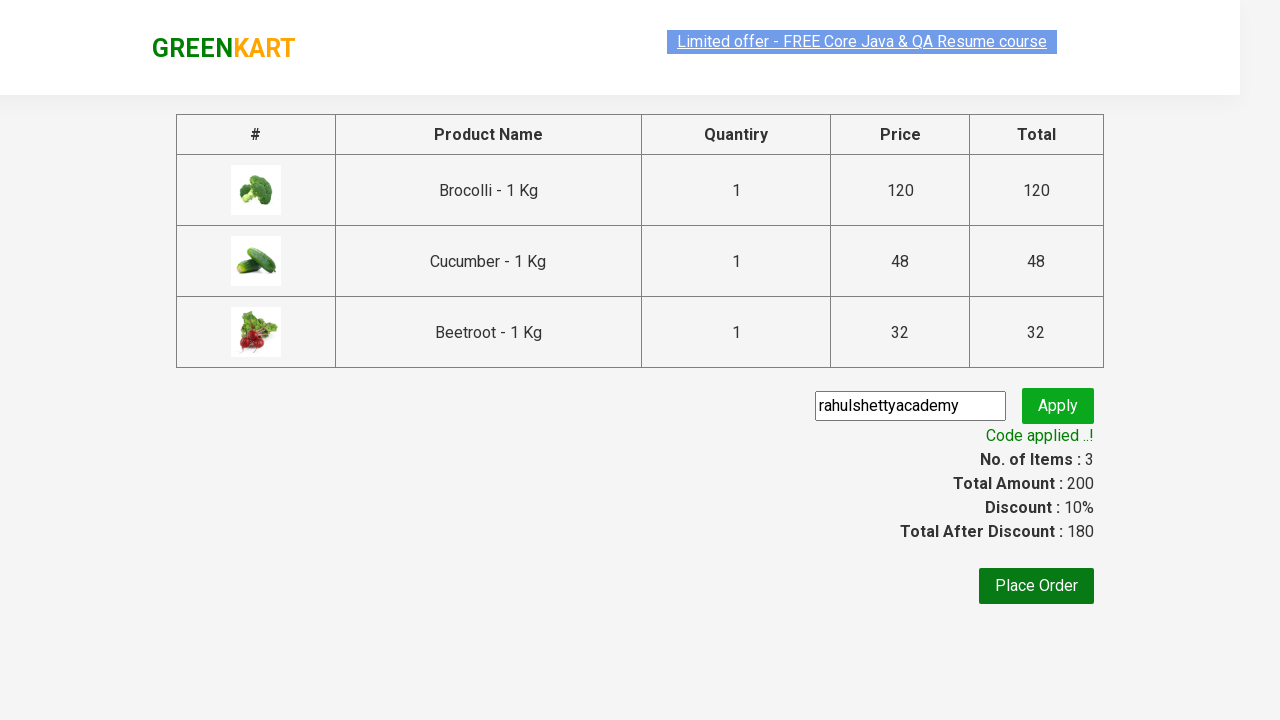

Verified promo code was successfully applied
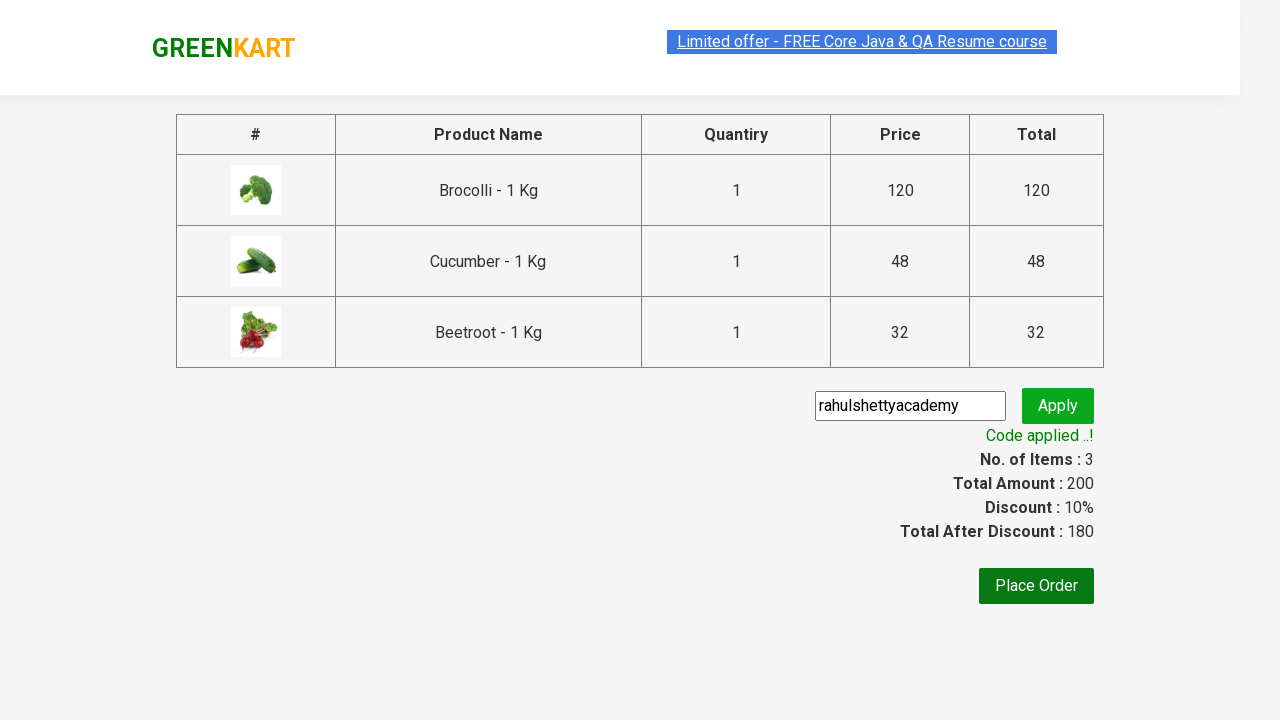

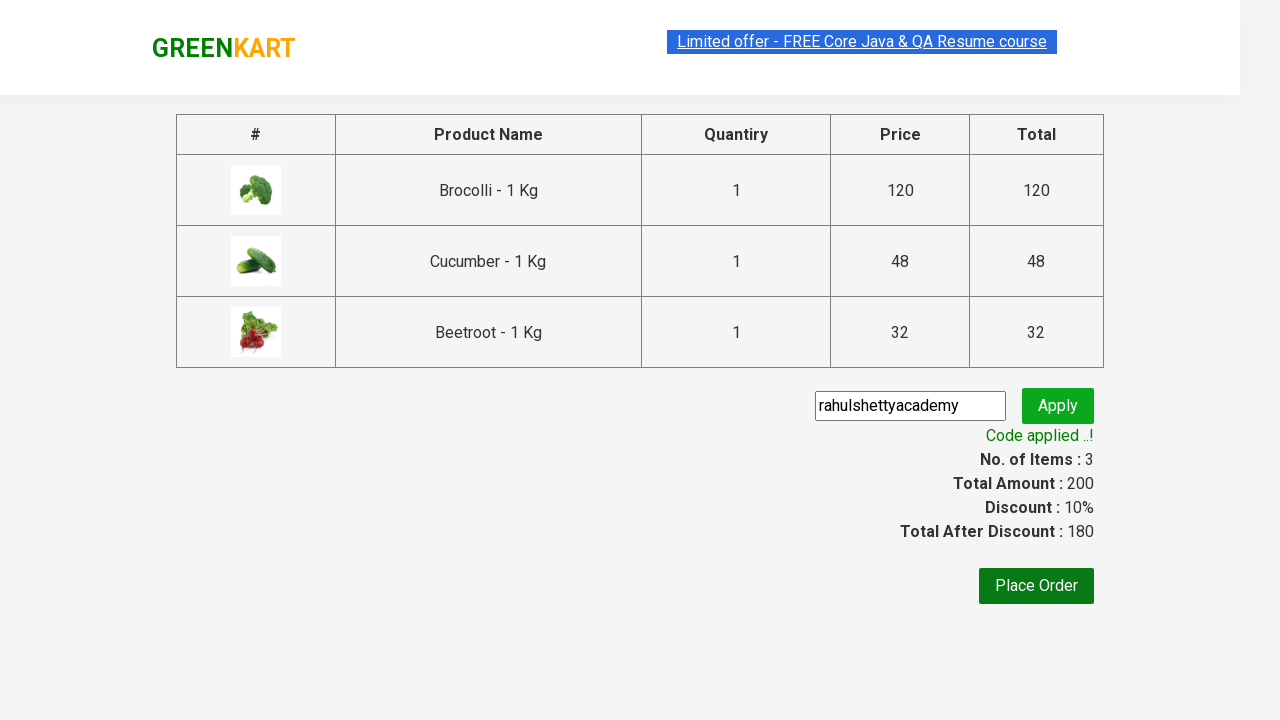